Navigates to devby.io homepage, locates a specific link element, retrieves its CSS display property, and clicks on it.

Starting URL: https://devby.io/

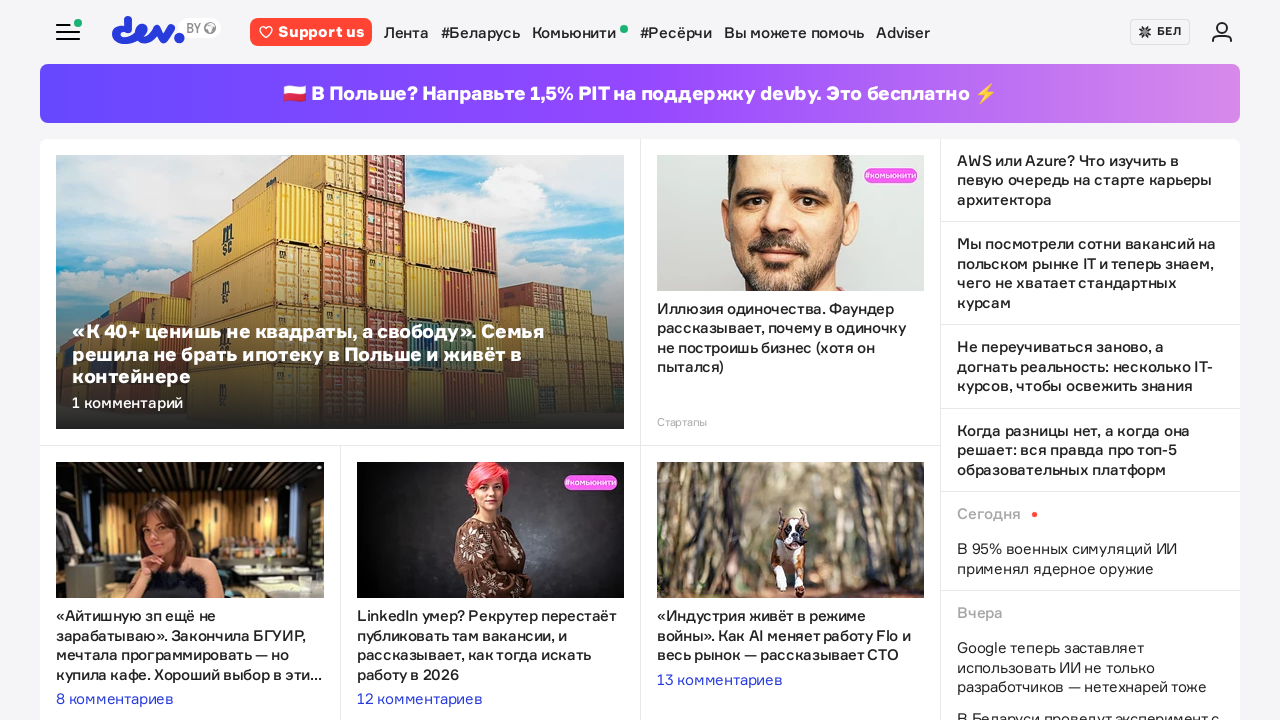

Located element with href 'https://id.devby.io/@/hello'
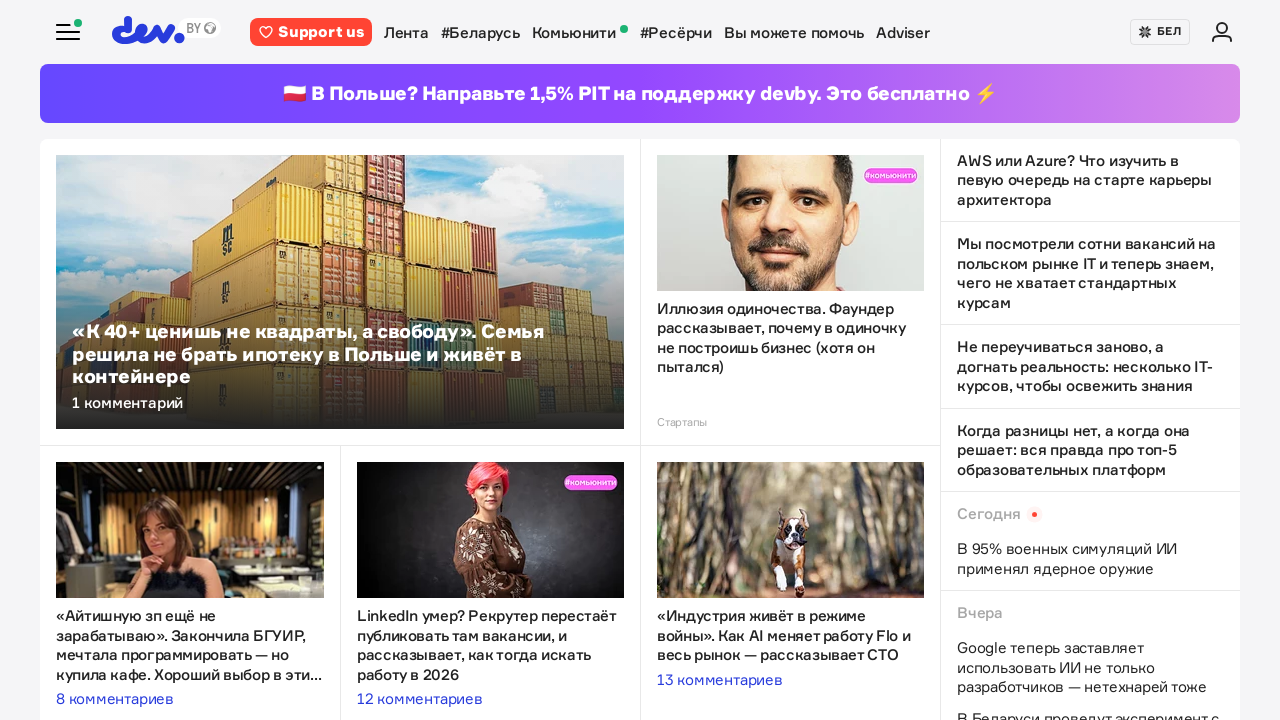

Element is now visible
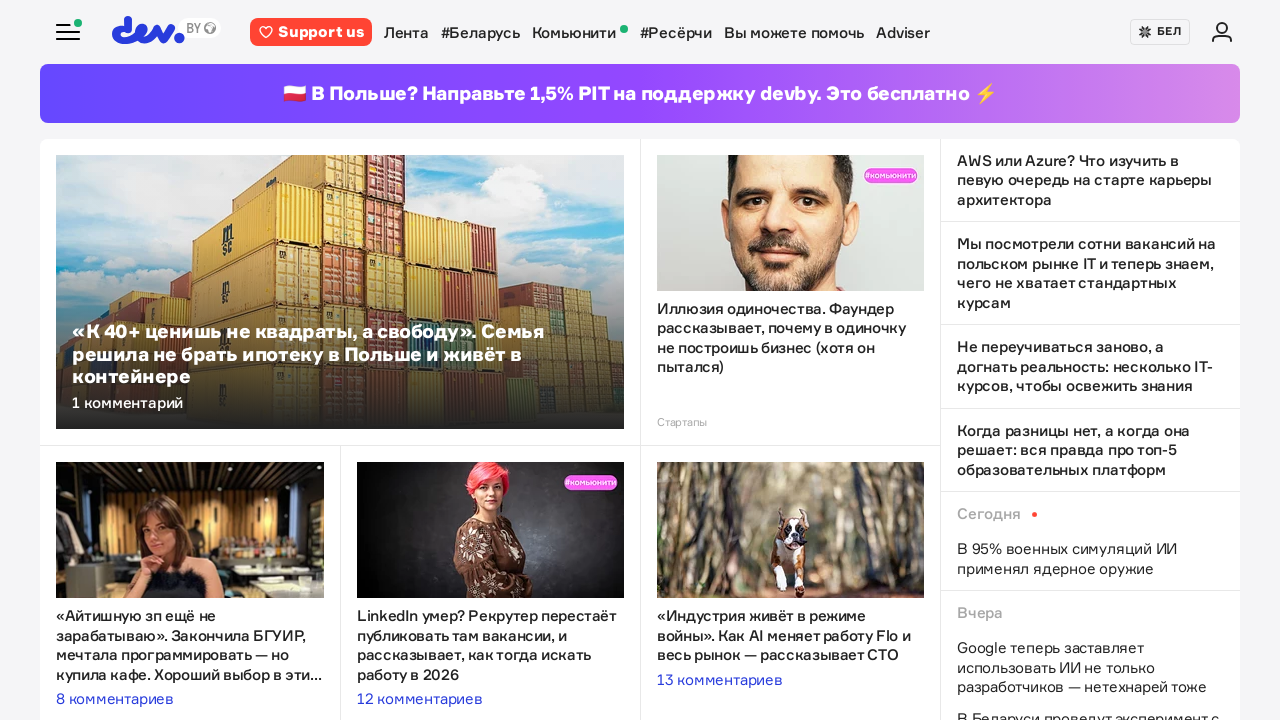

Retrieved CSS display property: flex
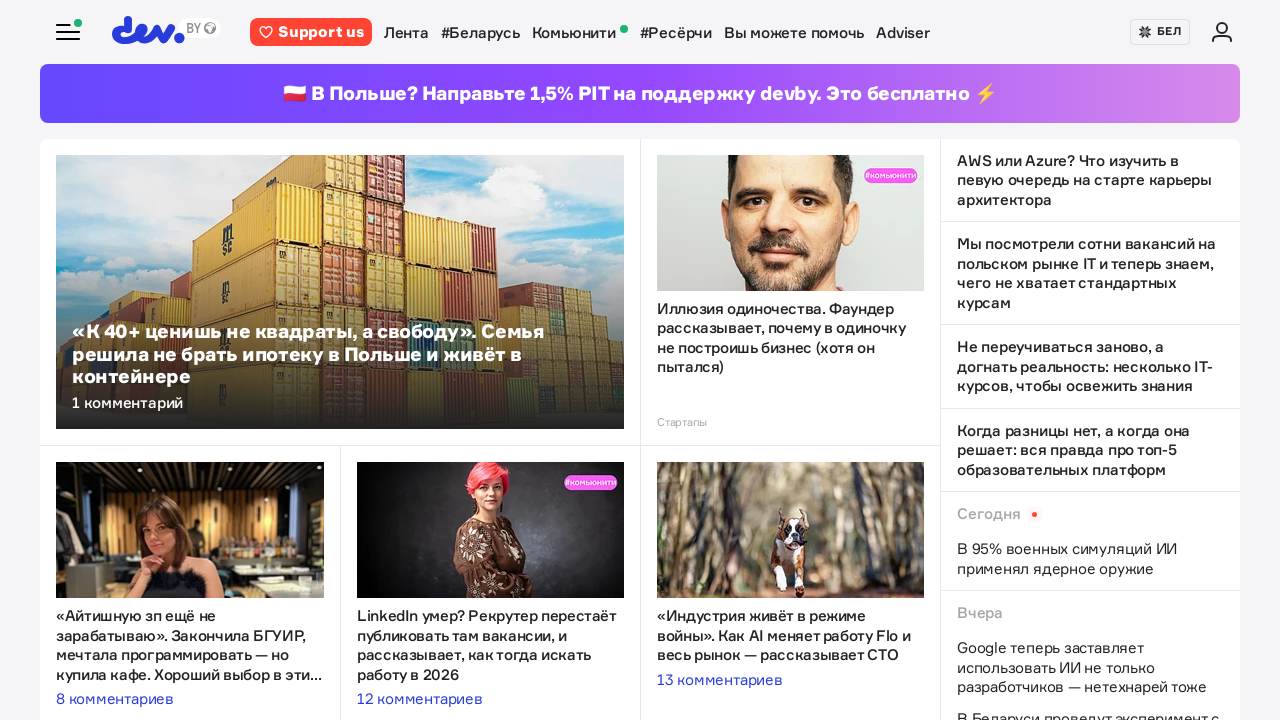

Clicked on the element with href 'https://id.devby.io/@/hello' at (1222, 32) on a[href='https://id.devby.io/@/hello']
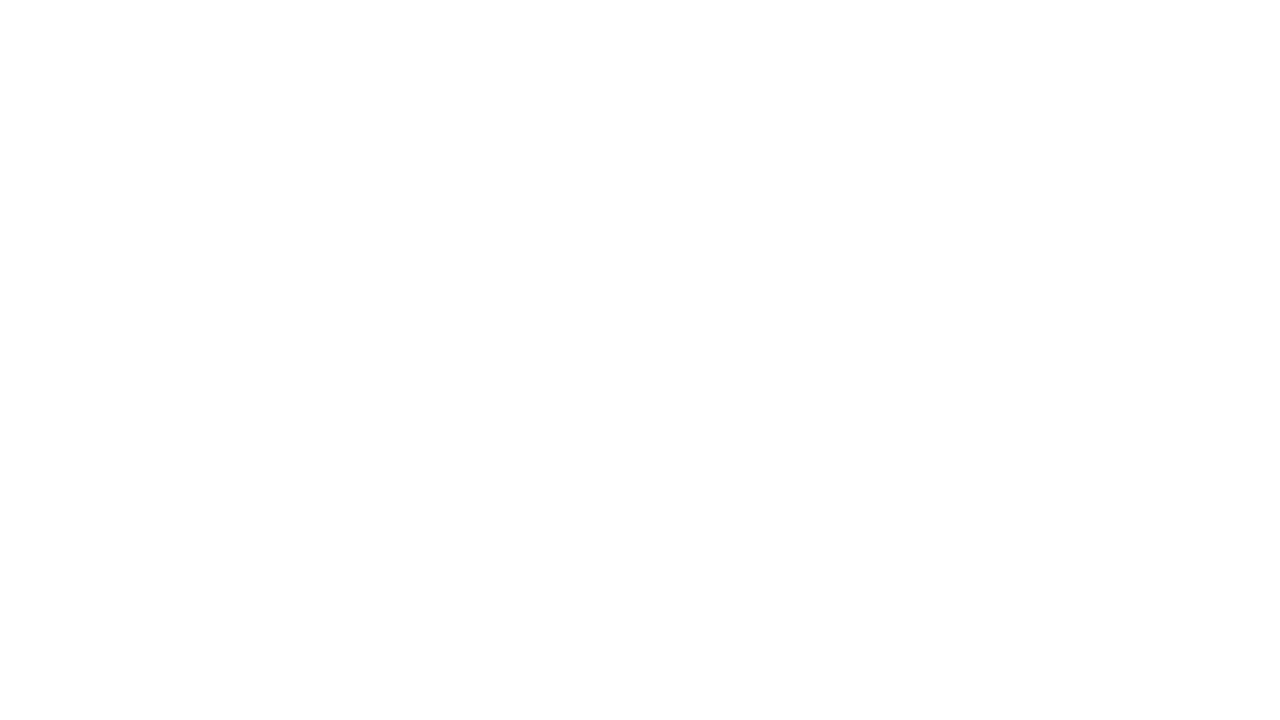

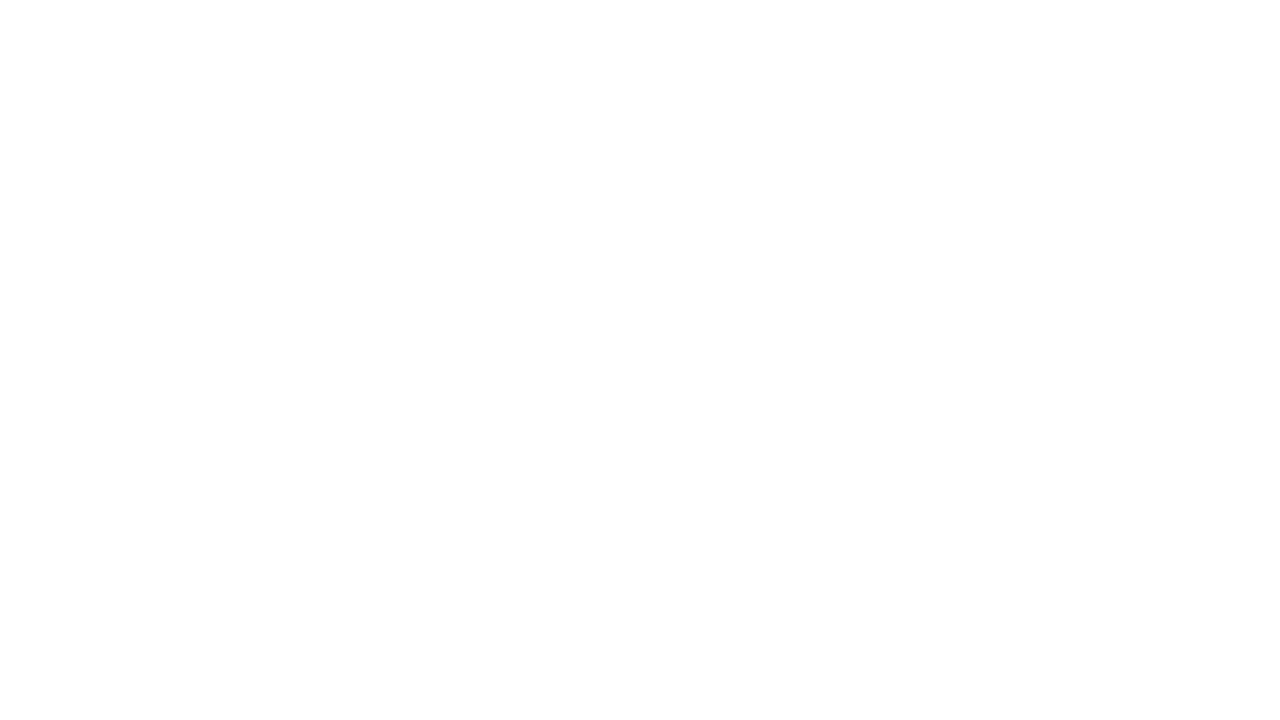